Tests clicking the Google Plus social media link on the page

Starting URL: http://navigator.ba

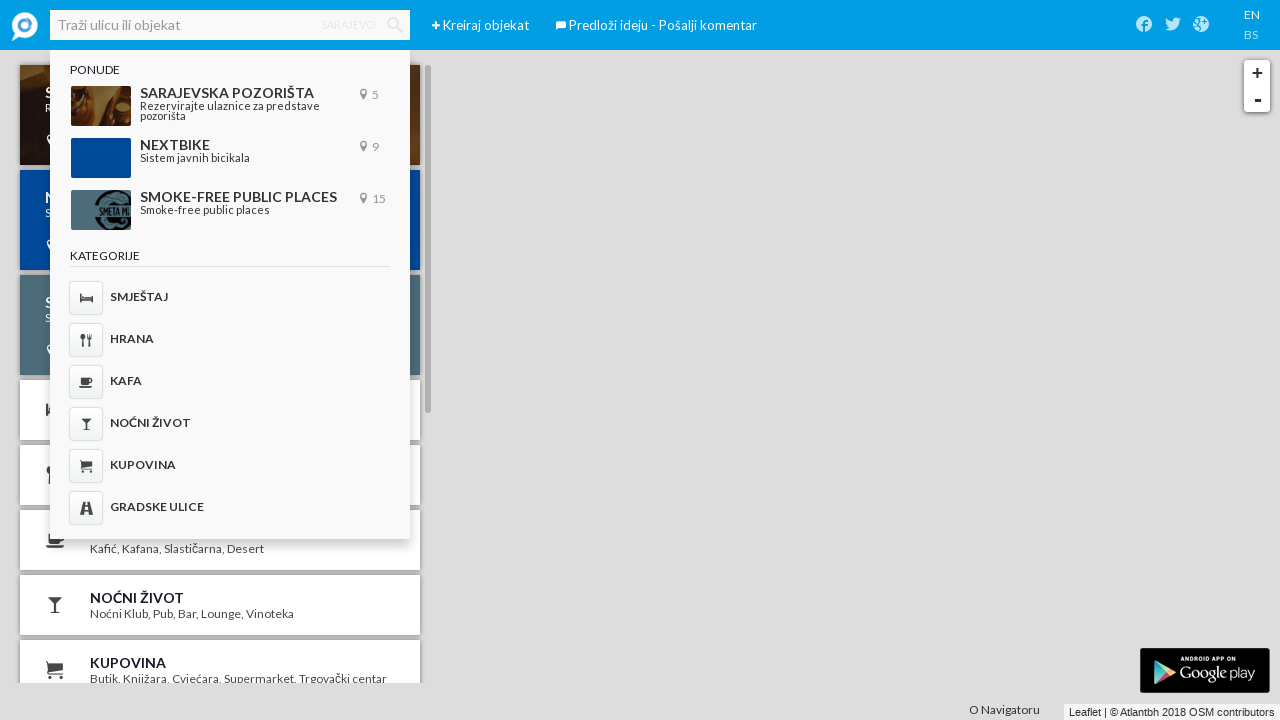

Clicked the Google Plus social media link at (1201, 24) on .iconav-googleplus
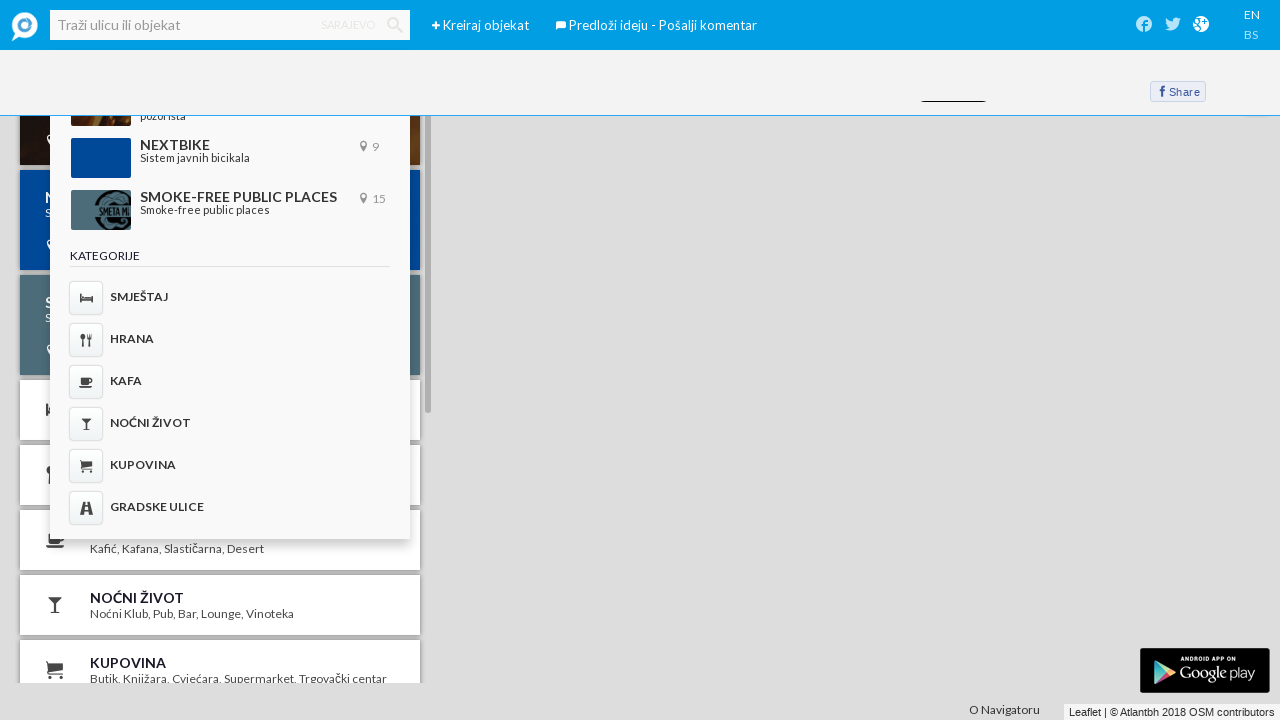

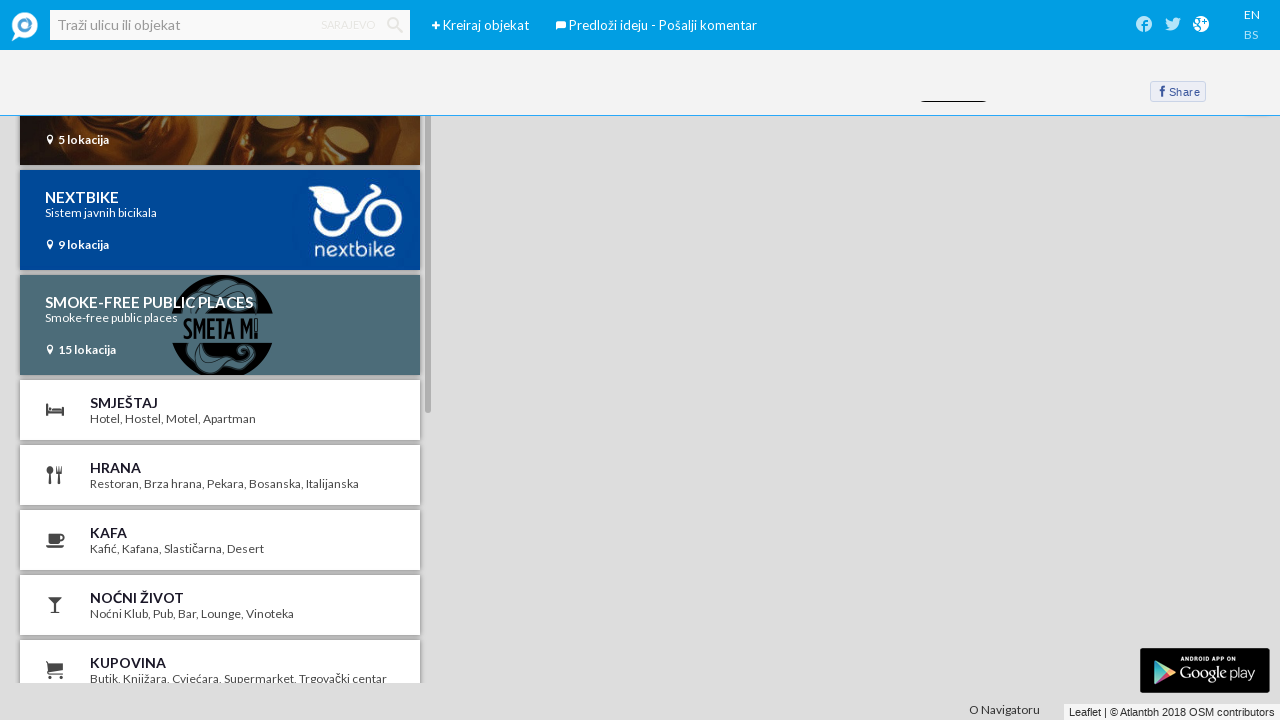